Tests alert handling by clicking a button, accepting a JavaScript alert, then reading a value from the page, calculating a mathematical result, and submitting the answer

Starting URL: https://suninjuly.github.io/alert_accept.html

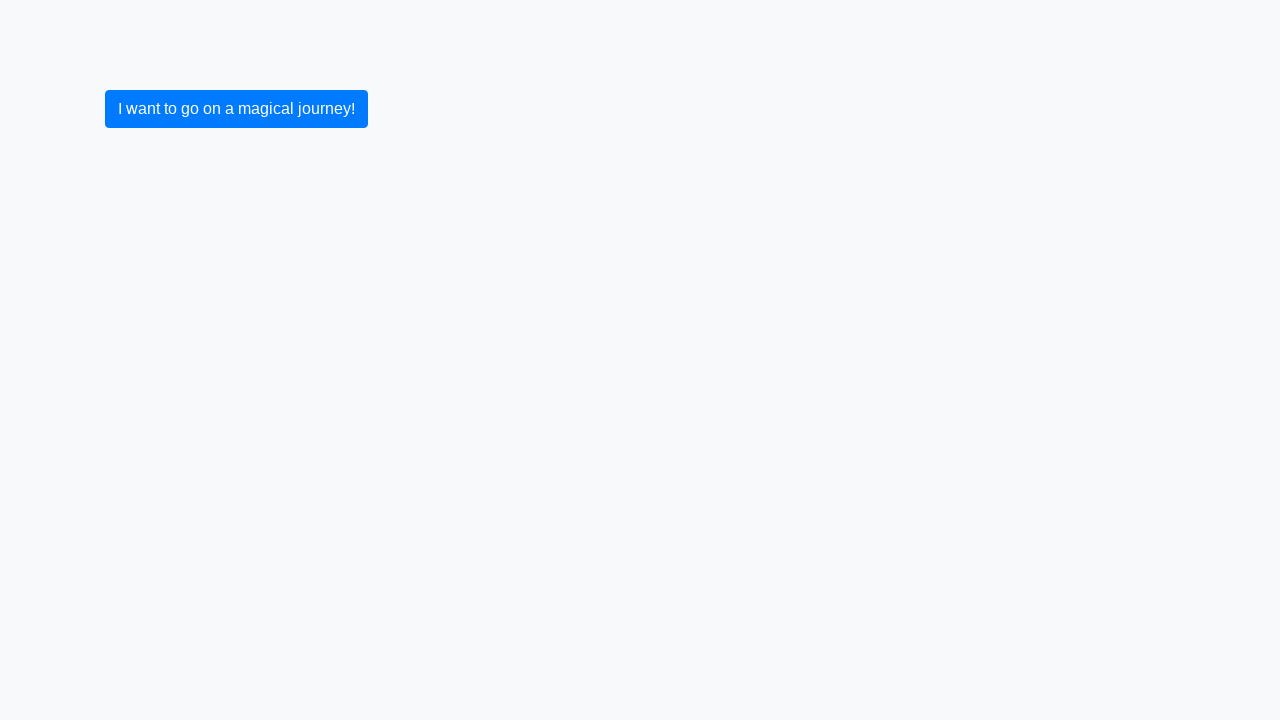

Set up dialog handler to accept JavaScript alerts
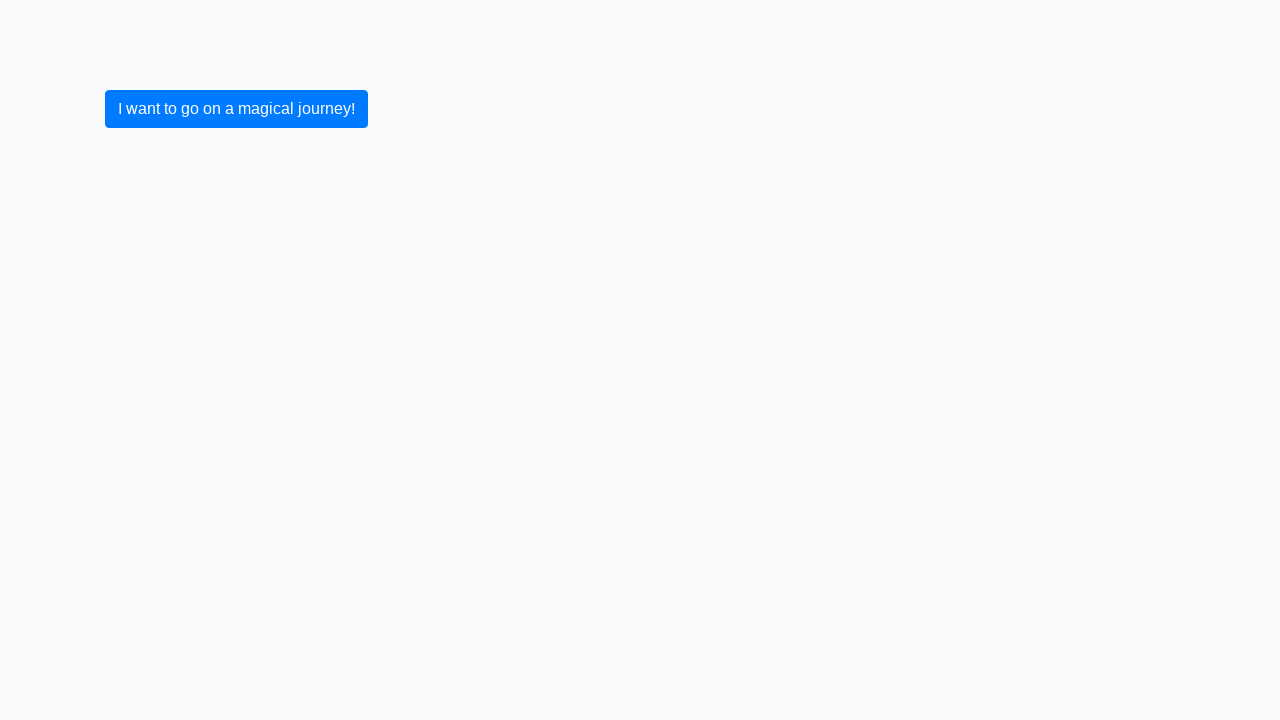

Clicked the magic button to trigger an alert at (236, 109) on button
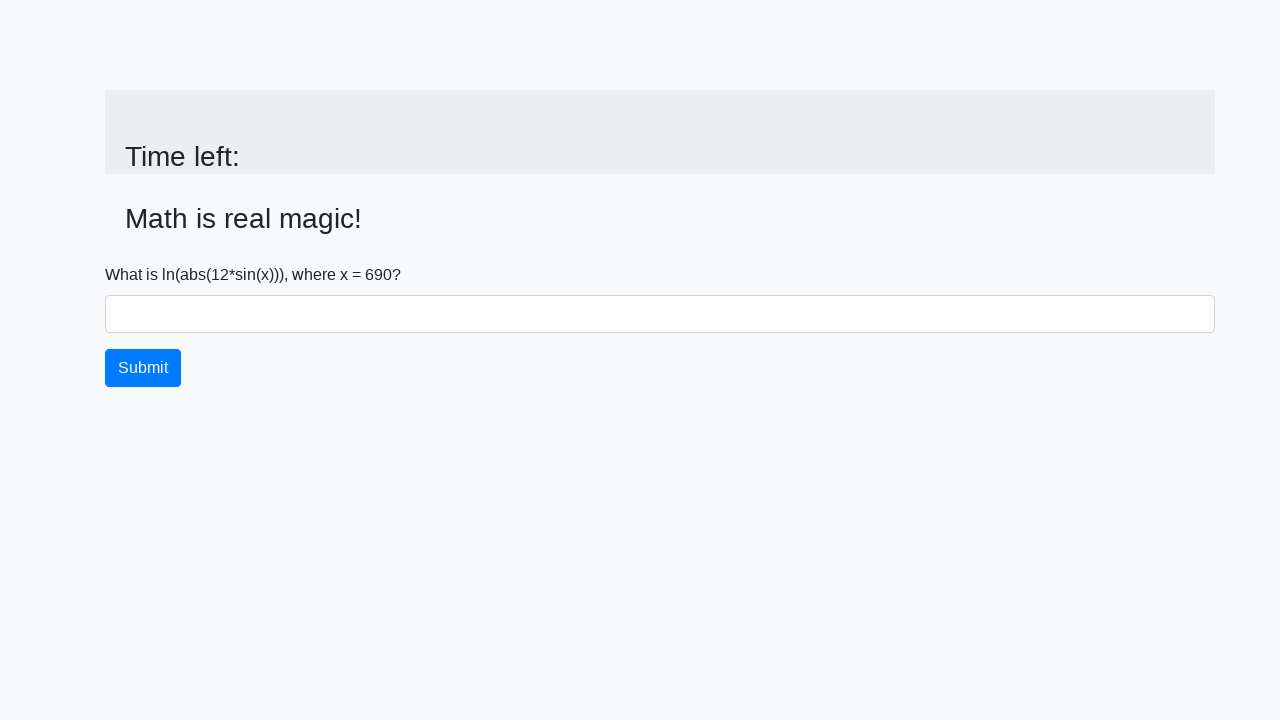

Alert was accepted and page updated with input value element
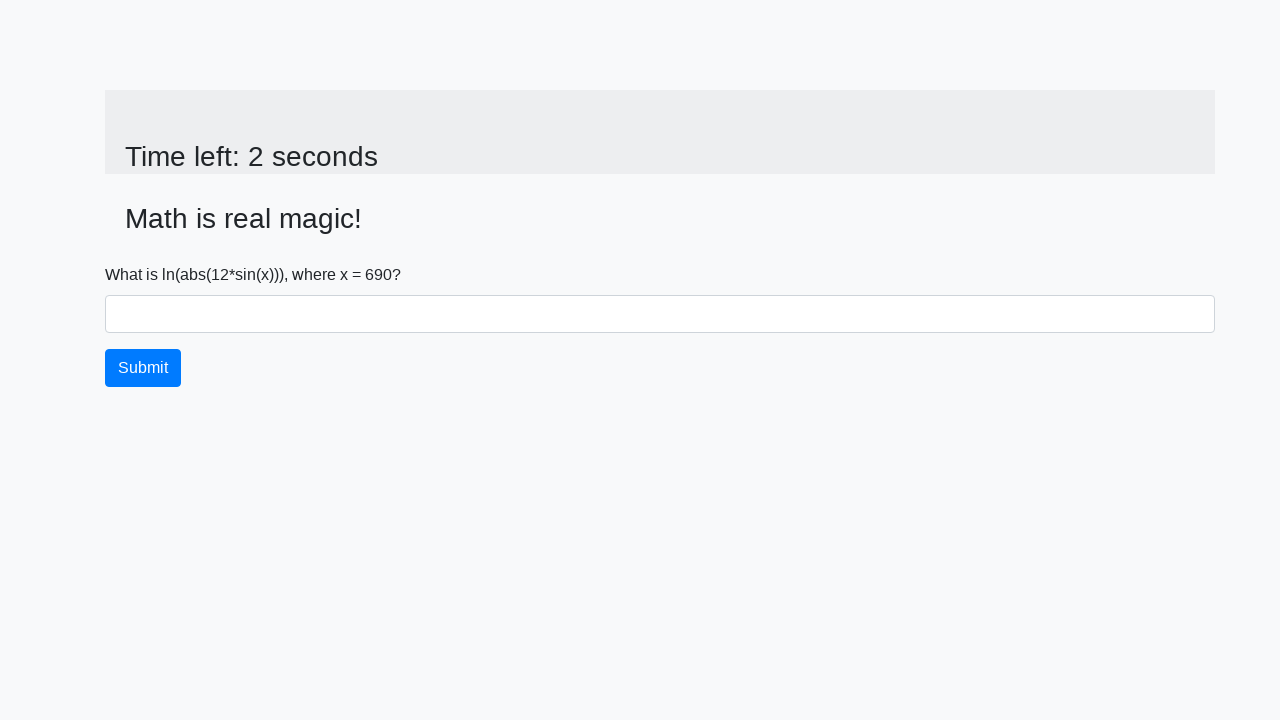

Read value x from page: 690
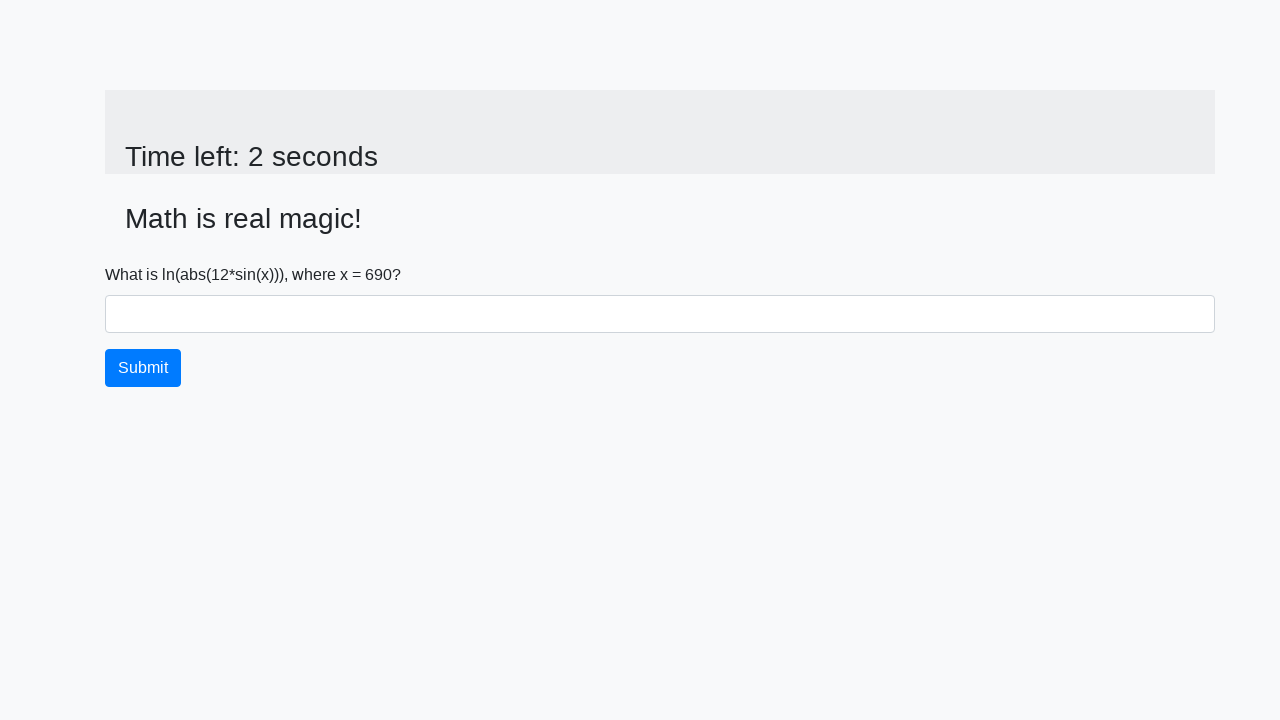

Calculated result using mathematical formula: 2.3938003323208963
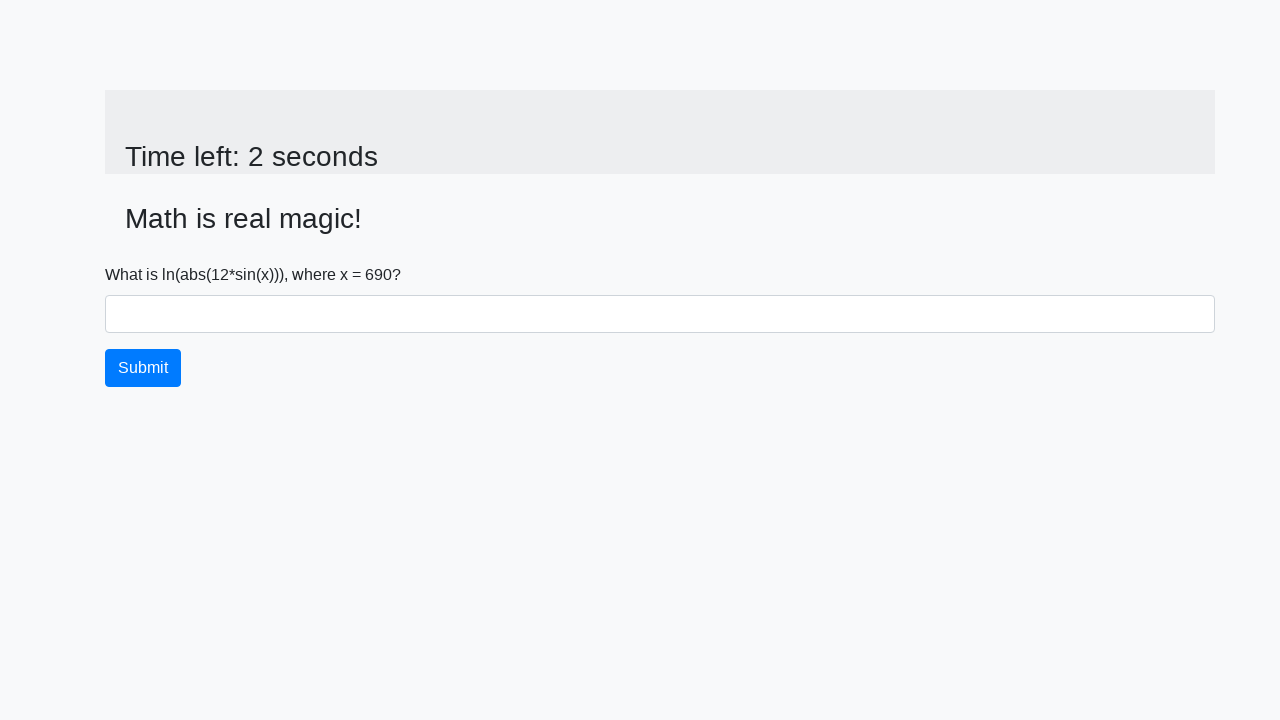

Filled answer field with calculated result: 2.3938003323208963 on #answer
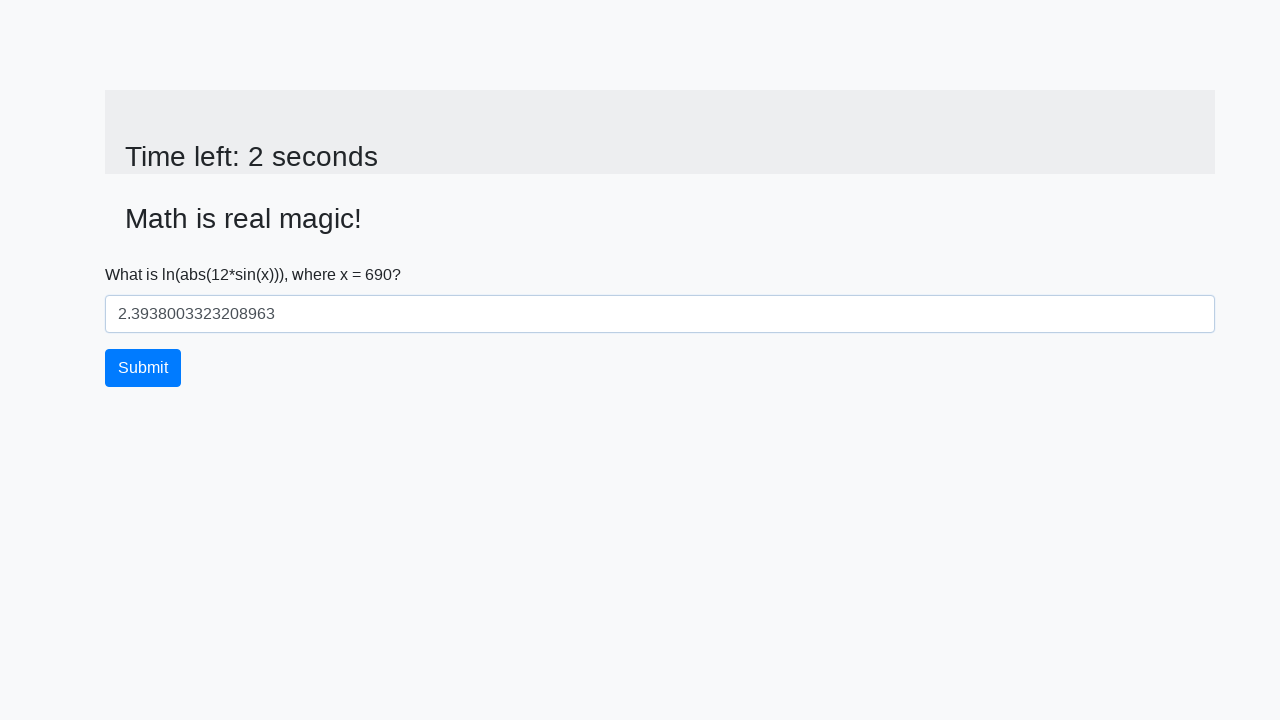

Clicked submit button to submit the answer at (143, 368) on [type='submit']
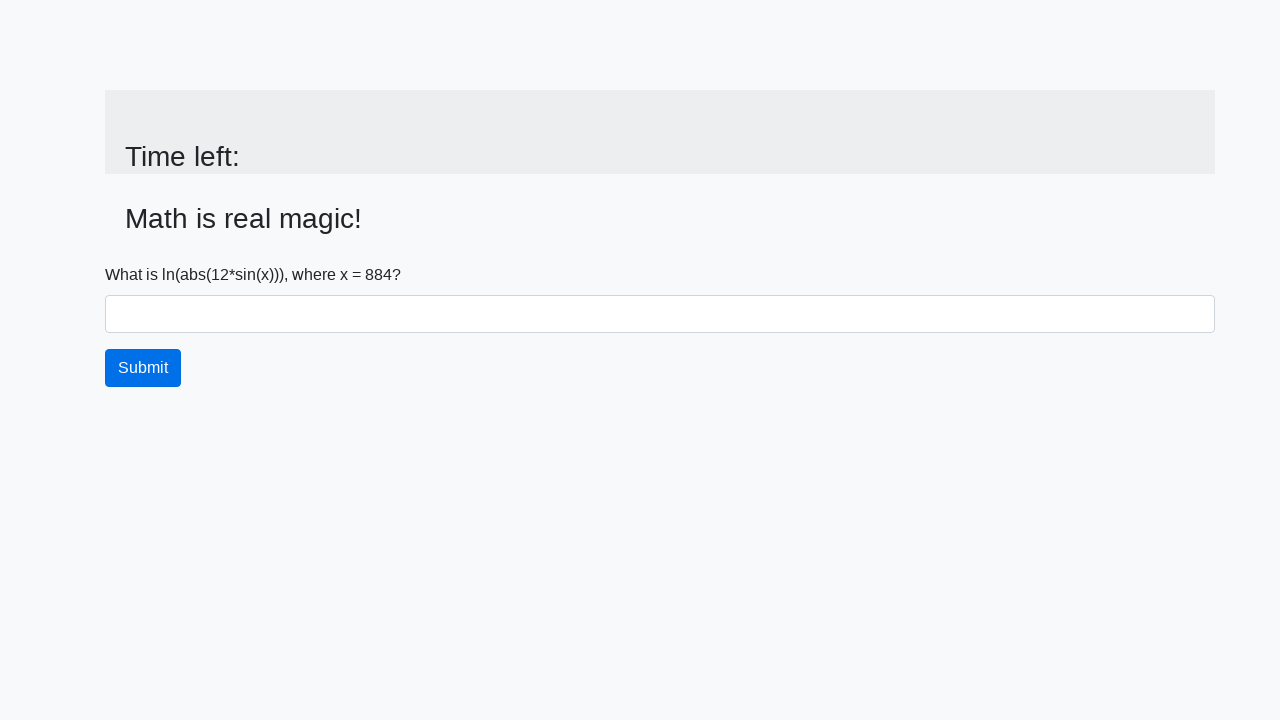

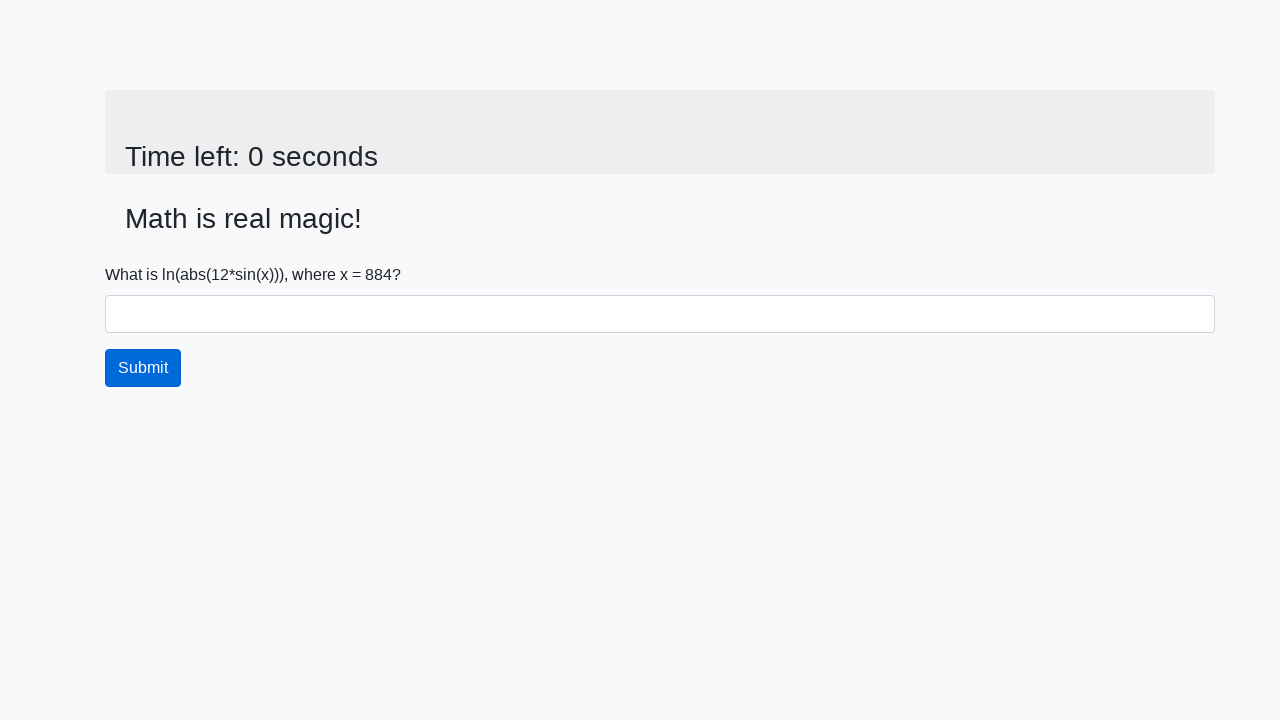